Tests radio button functionality by clicking on a radio button and verifying selection states

Starting URL: https://www.letskodeit.com/practice

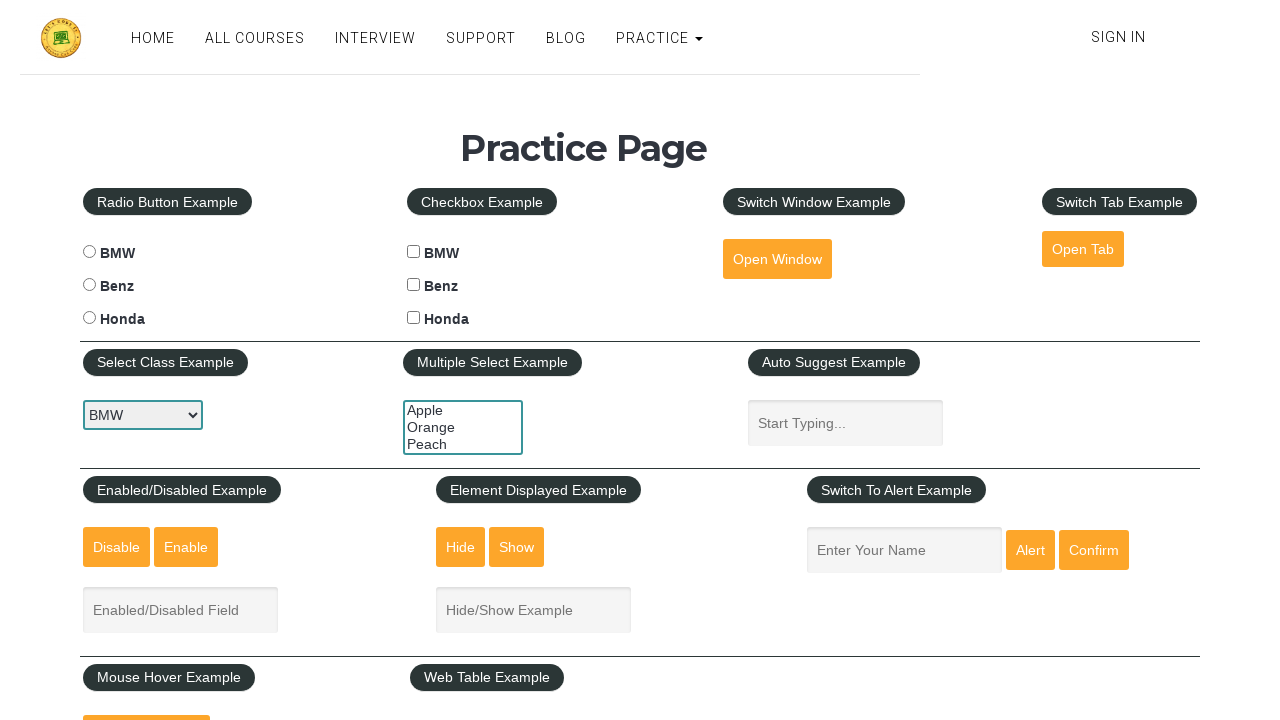

Clicked on Benz radio button at (89, 285) on #benzradio
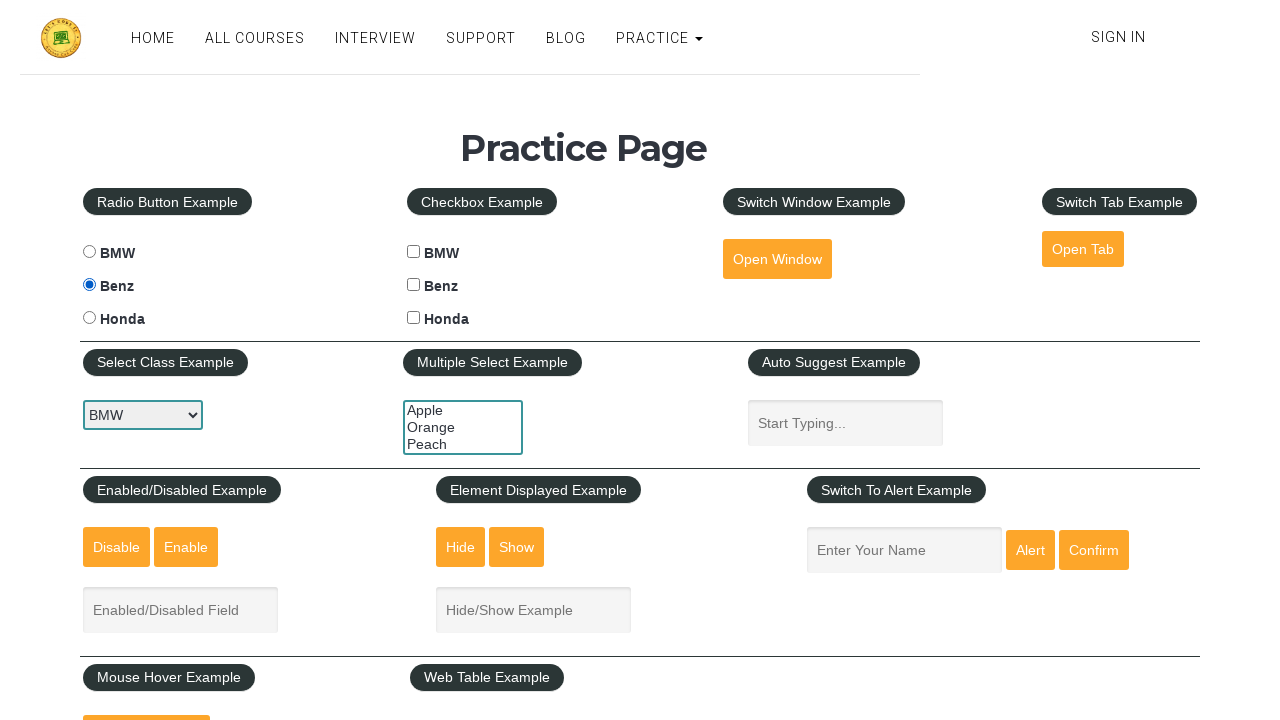

Verified Benz radio button is selected
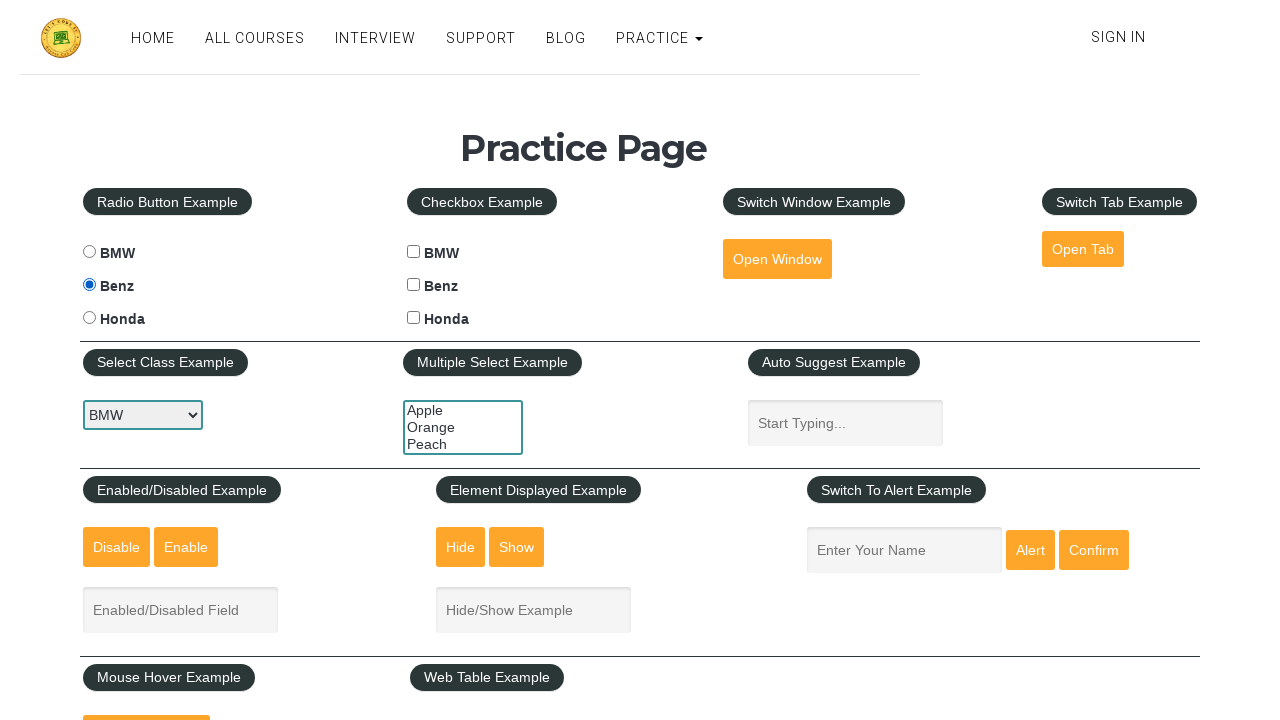

Verified Honda radio button is not selected
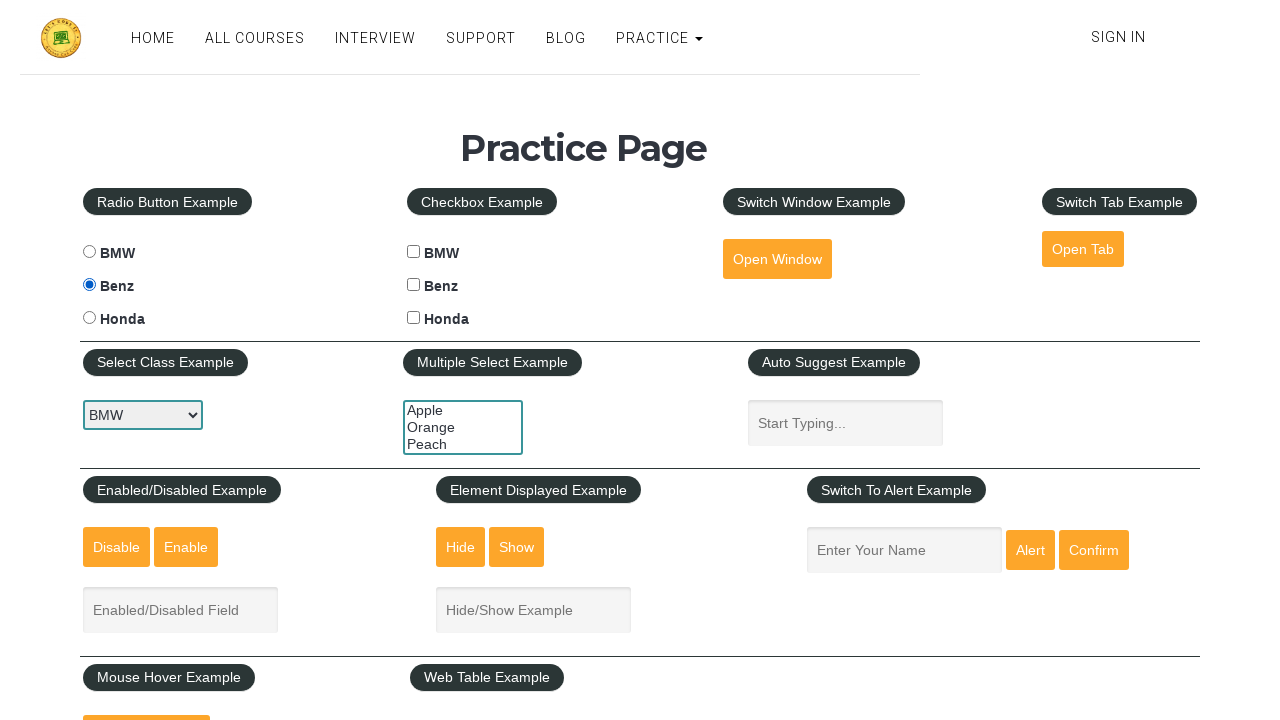

Verified BMW radio button is not selected
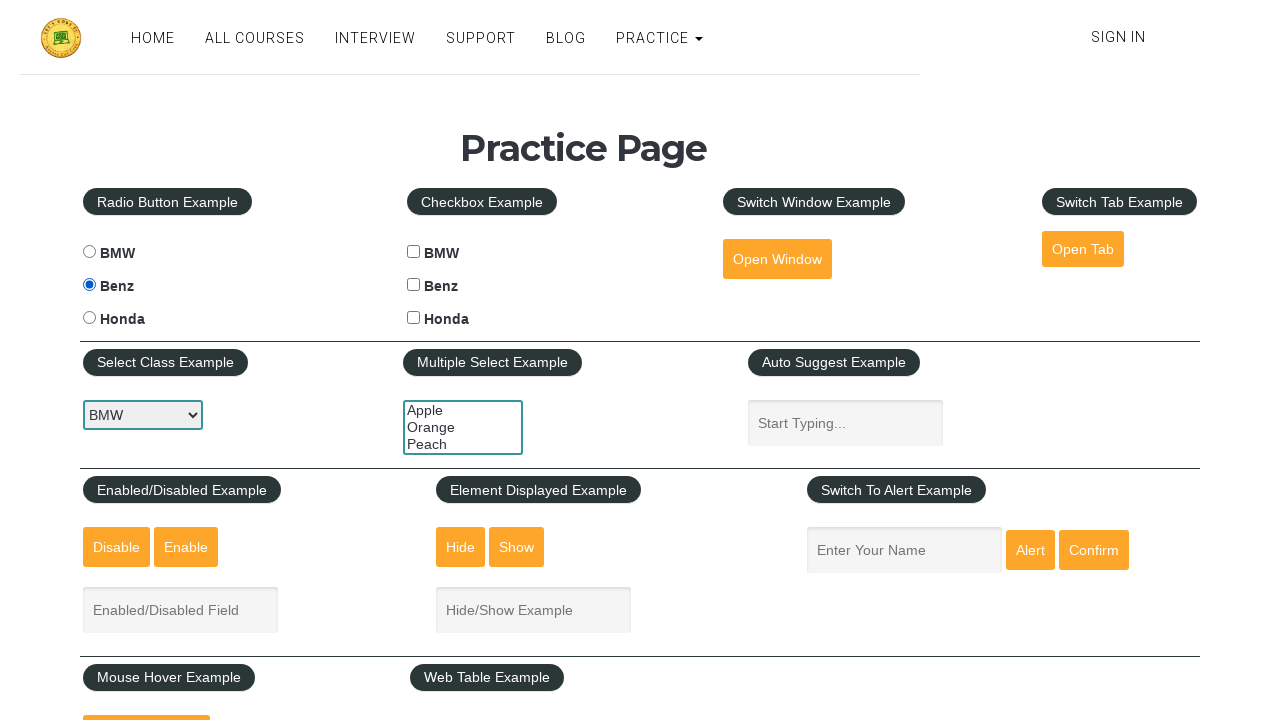

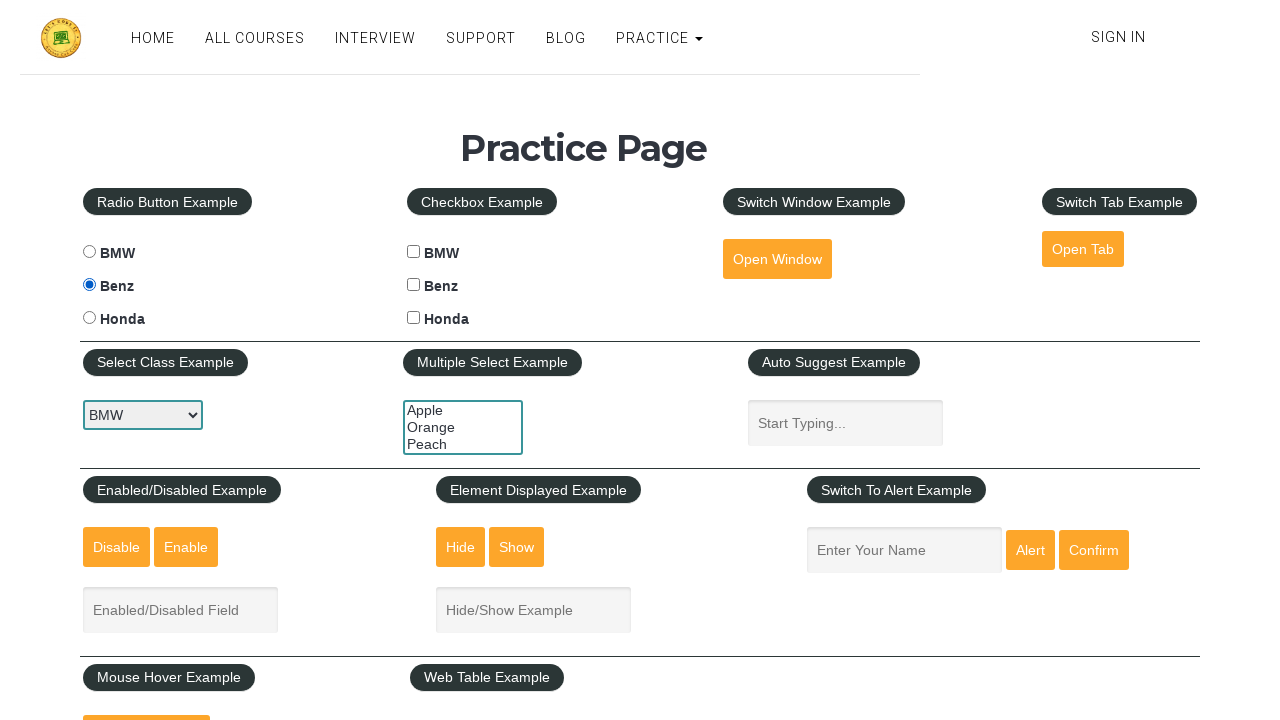